Tests autocomplete textbox functionality by typing "UNIT" and using arrow keys to select "United States" from the dropdown suggestions

Starting URL: http://www.qaclickacademy.com/practice.php

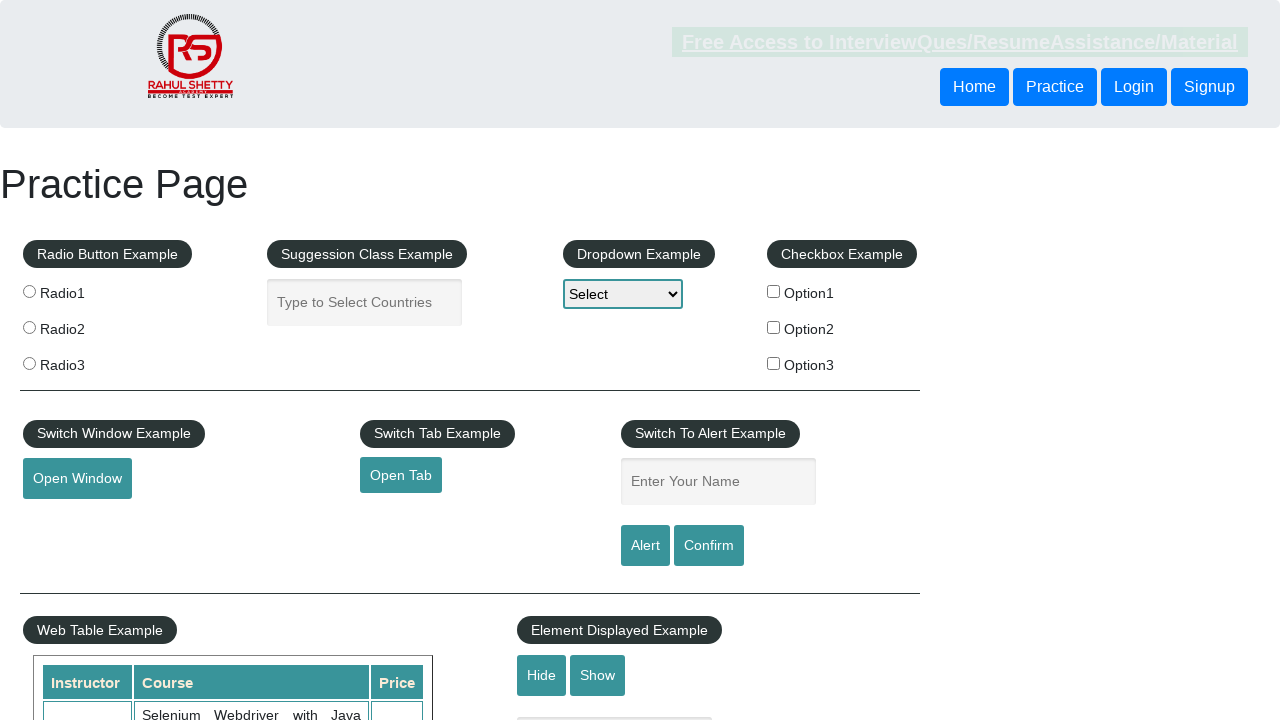

Clicked on autocomplete field to focus at (365, 302) on #autocomplete
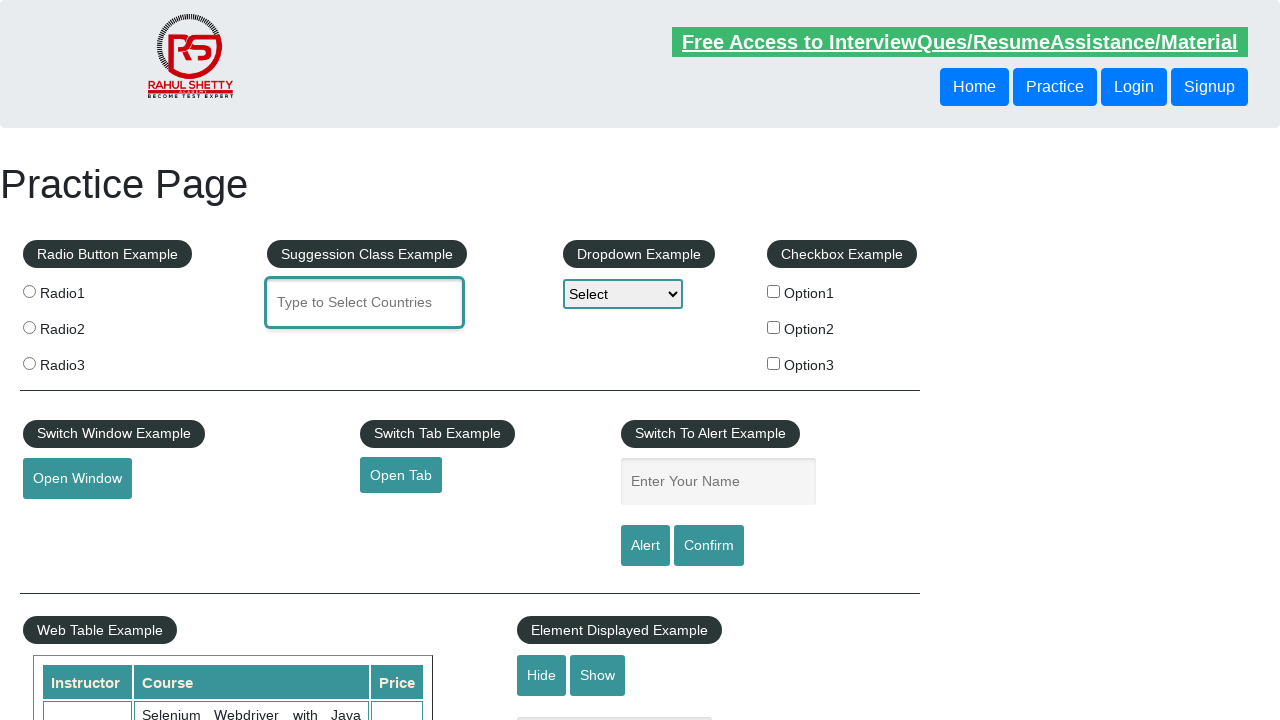

Typed 'UNIT' into autocomplete field on #autocomplete
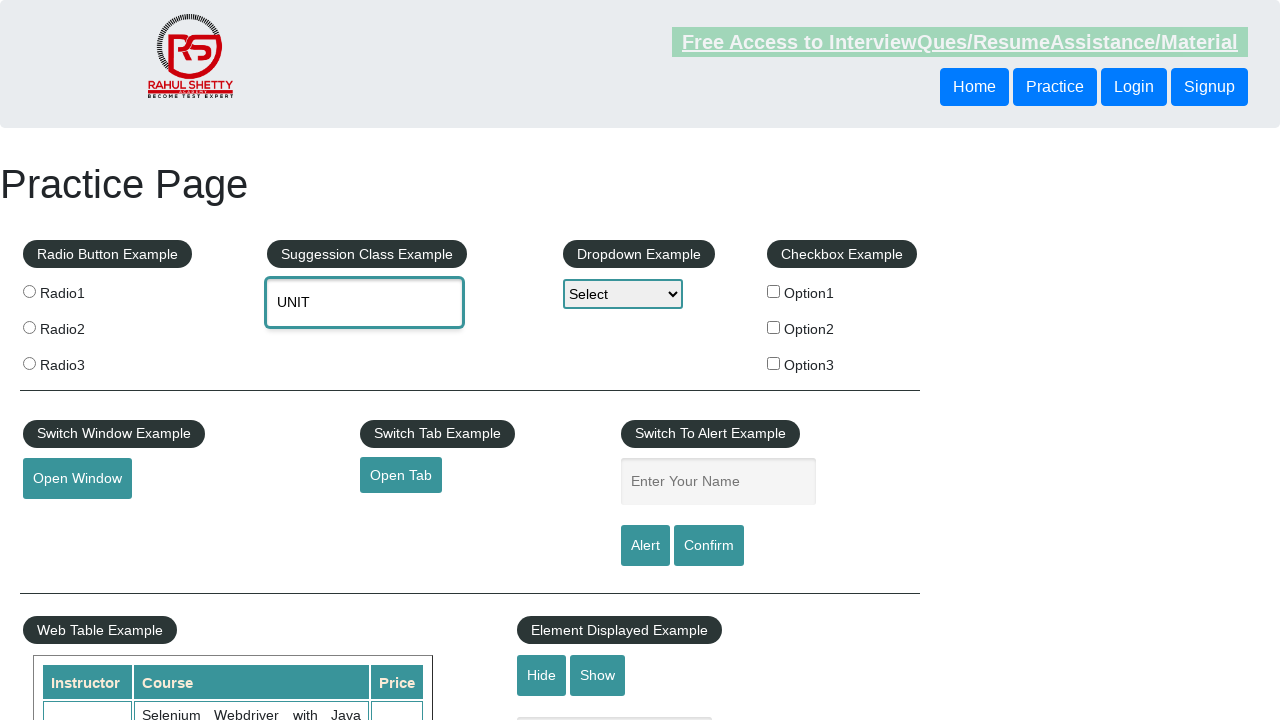

Pressed arrow down to navigate suggestion 1 on #autocomplete
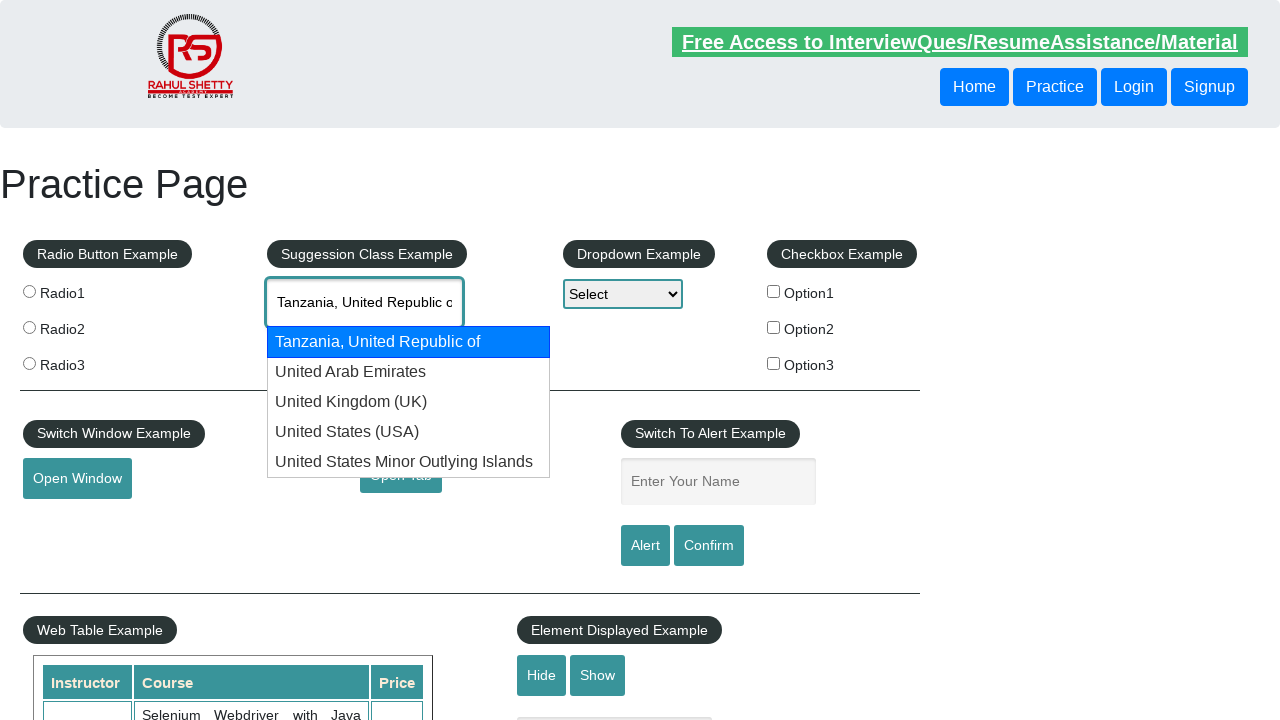

Retrieved autocomplete value: 'Tanzania, United Republic of'
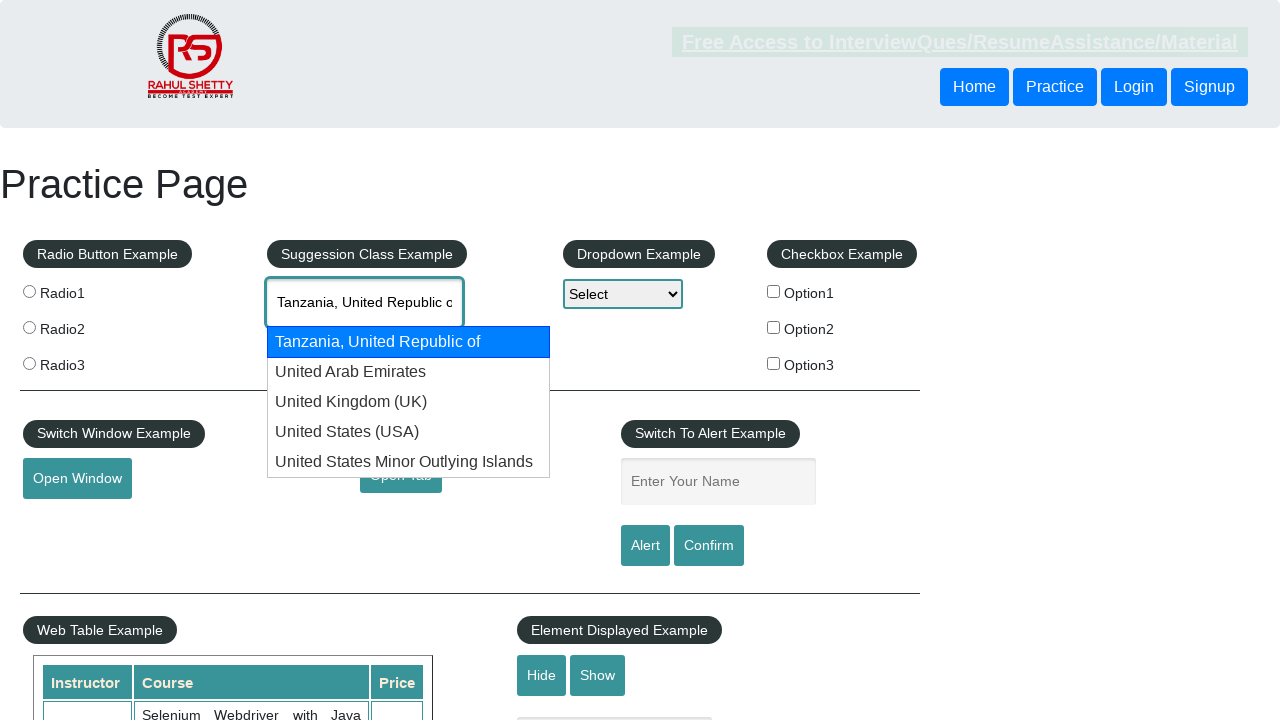

Pressed arrow down to navigate suggestion 2 on #autocomplete
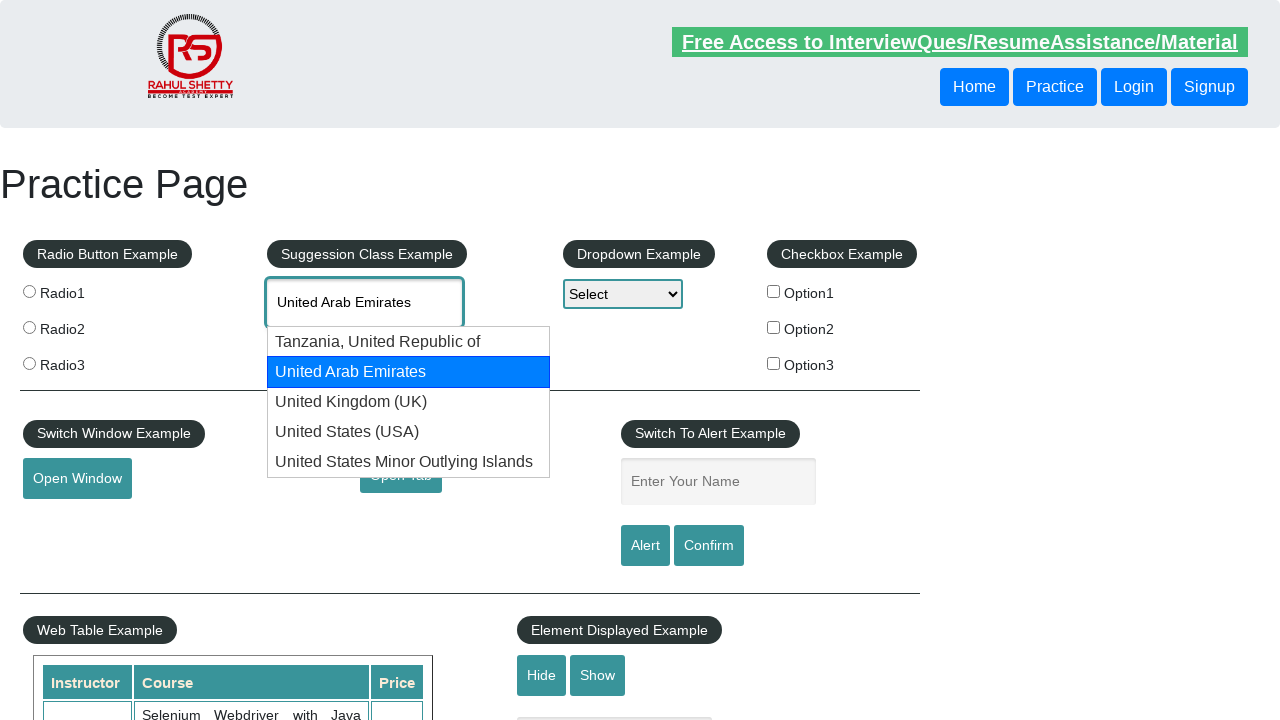

Retrieved autocomplete value: 'United Arab Emirates'
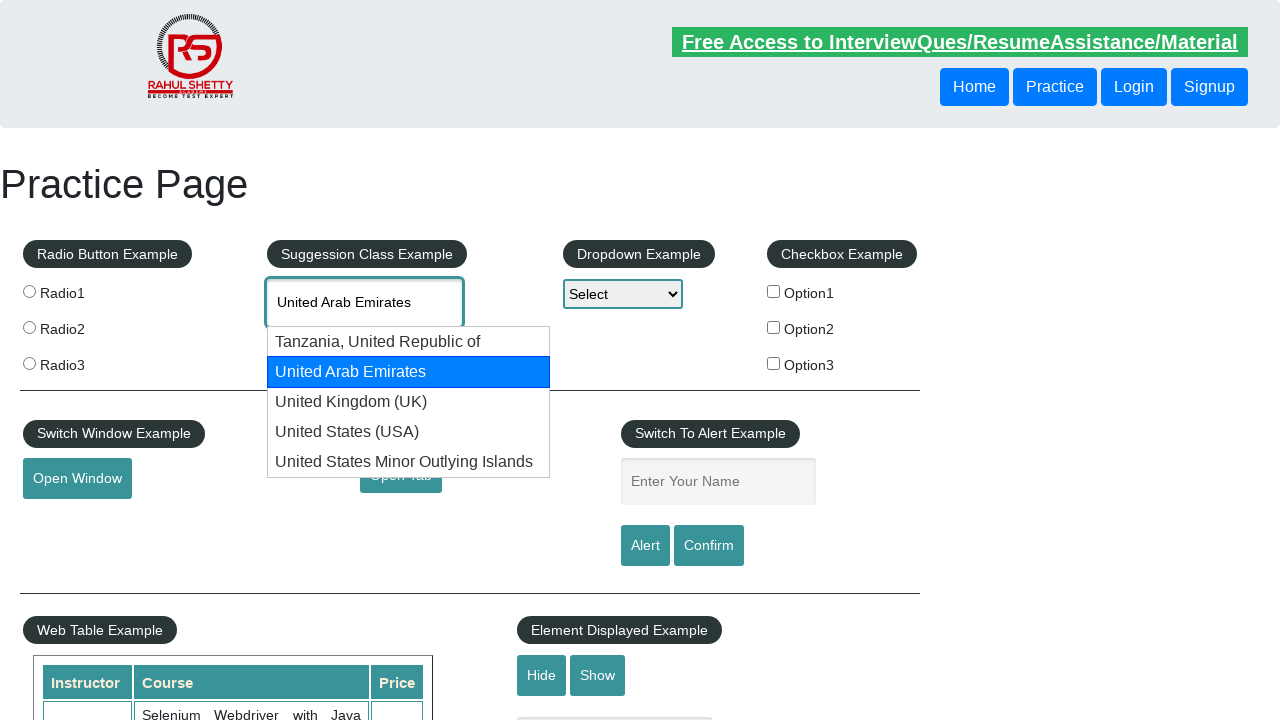

Pressed arrow down to navigate suggestion 3 on #autocomplete
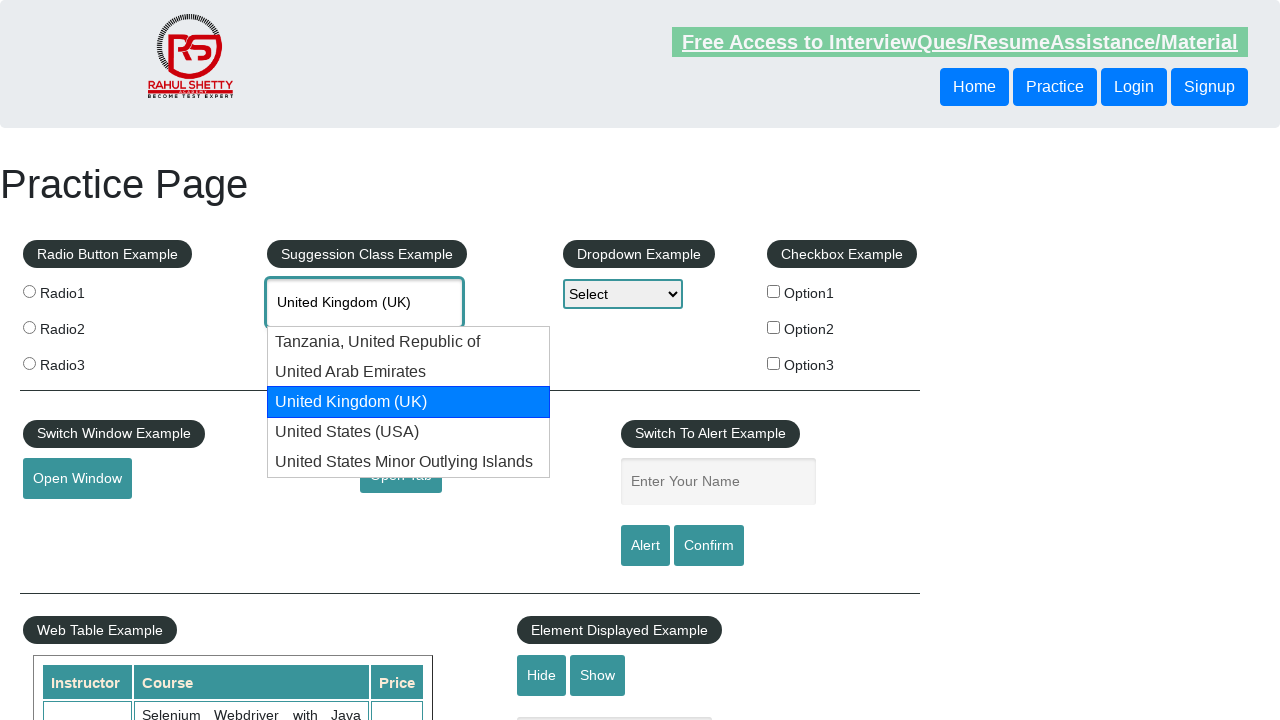

Retrieved autocomplete value: 'United Kingdom (UK)'
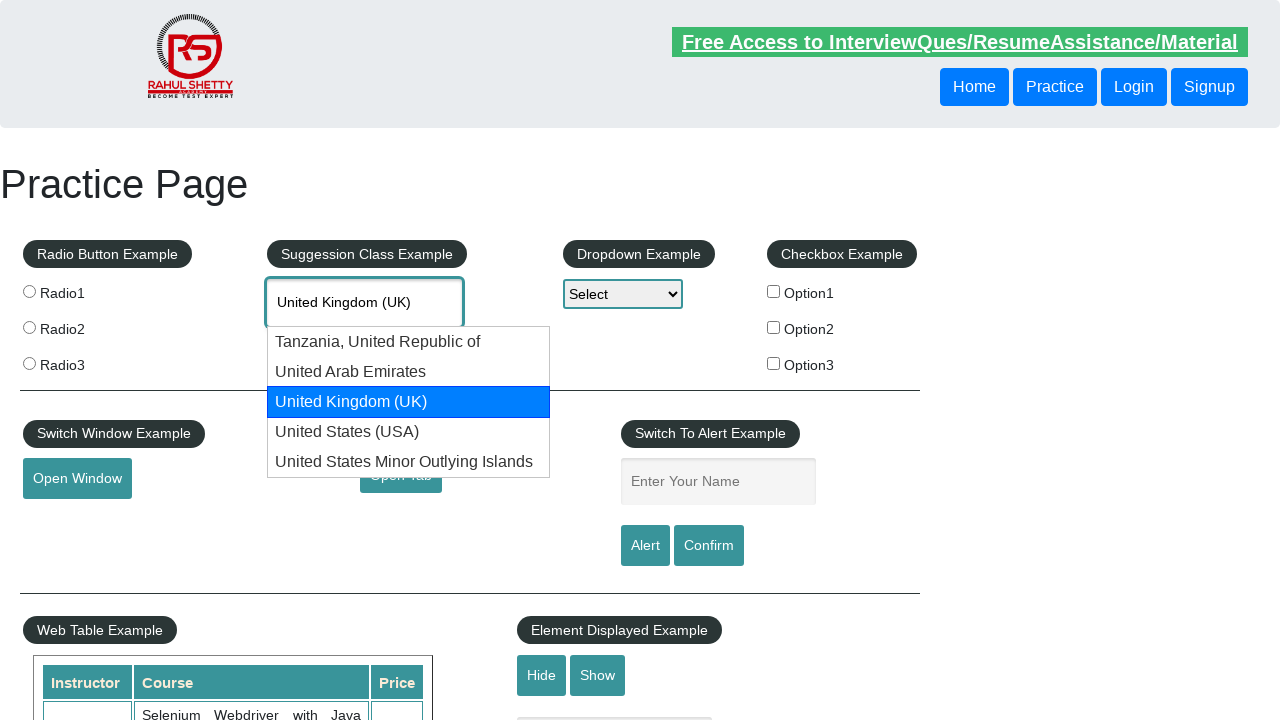

Pressed arrow down to navigate suggestion 4 on #autocomplete
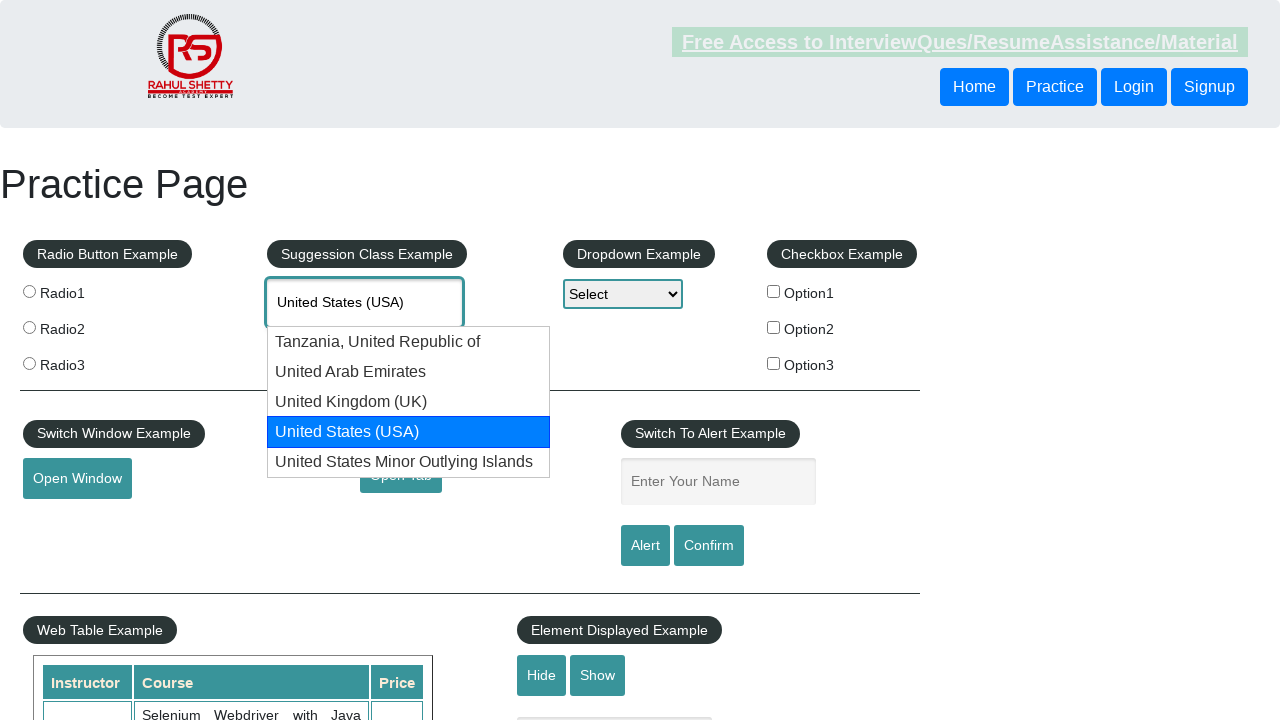

Retrieved autocomplete value: 'United States (USA)'
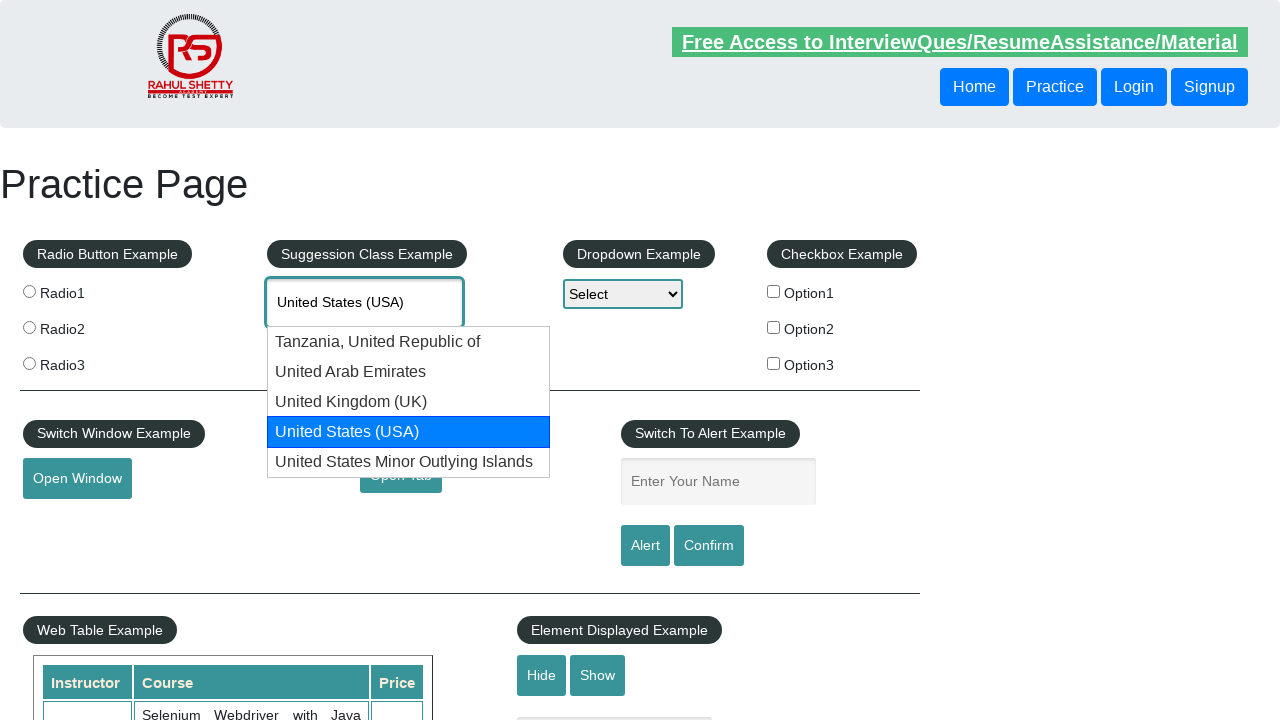

Pressed arrow down to navigate suggestion 5 on #autocomplete
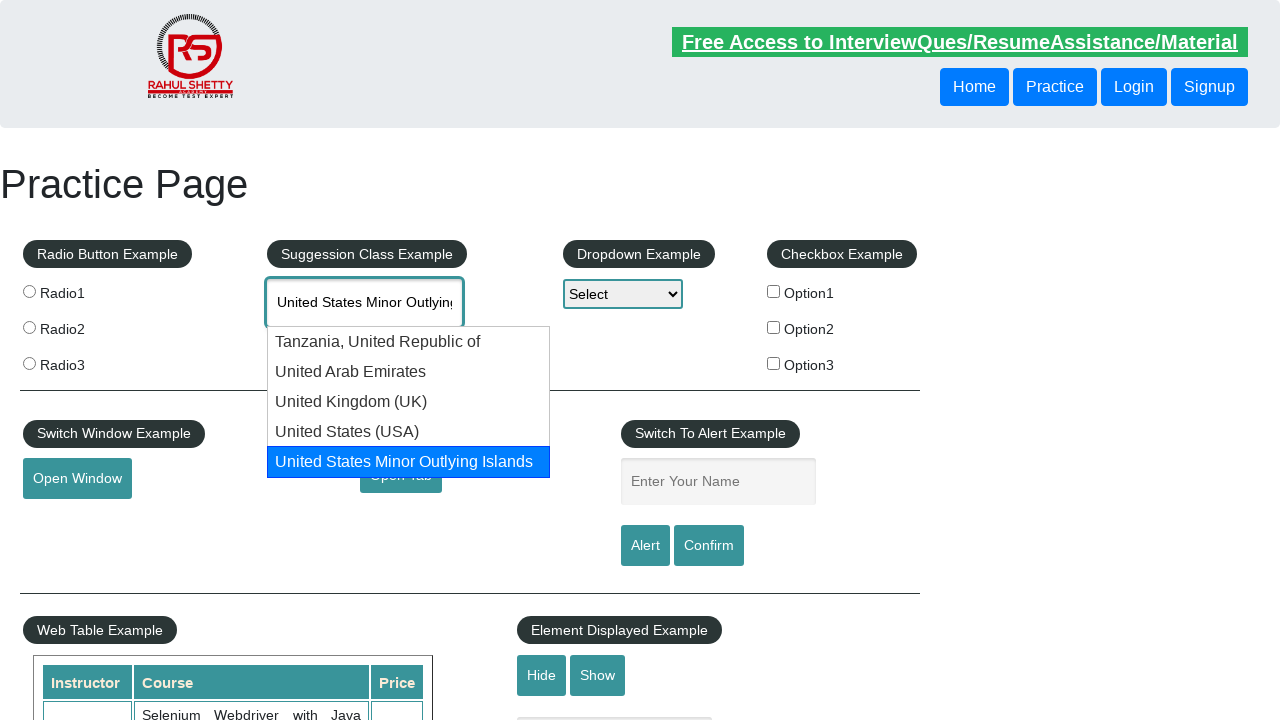

Retrieved autocomplete value: 'United States Minor Outlying Islands'
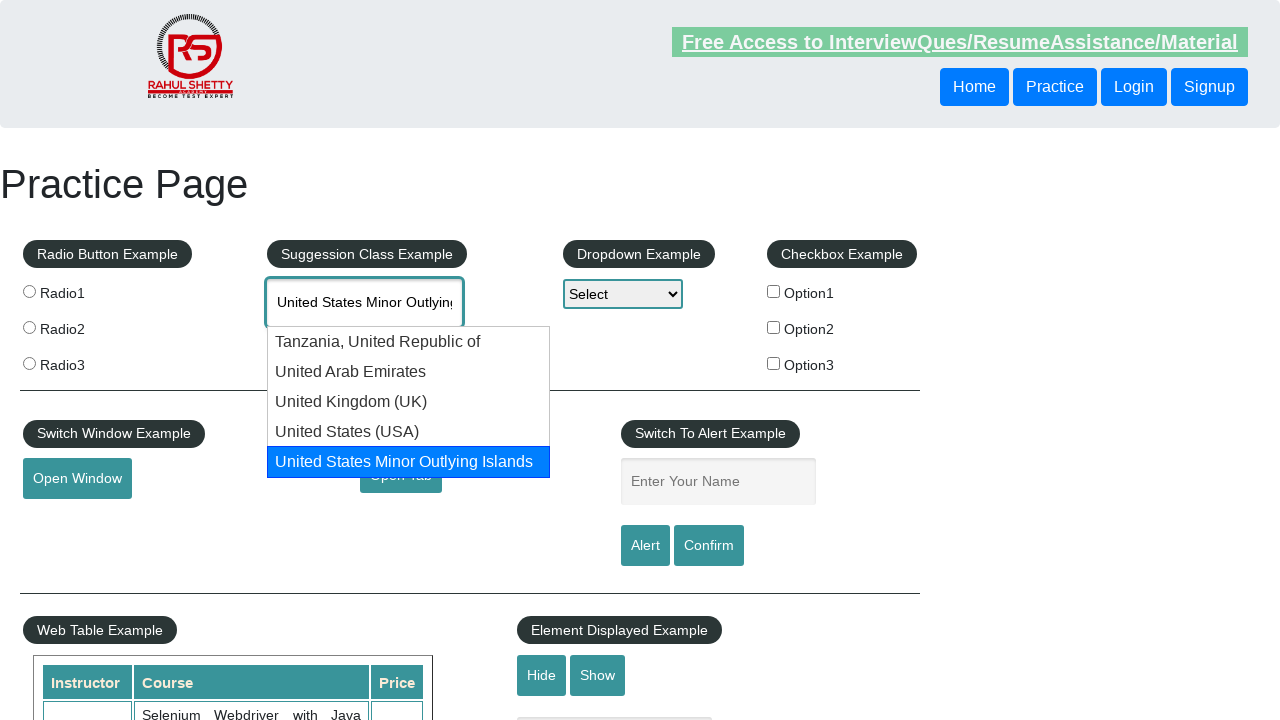

Pressed arrow down to navigate suggestion 6 on #autocomplete
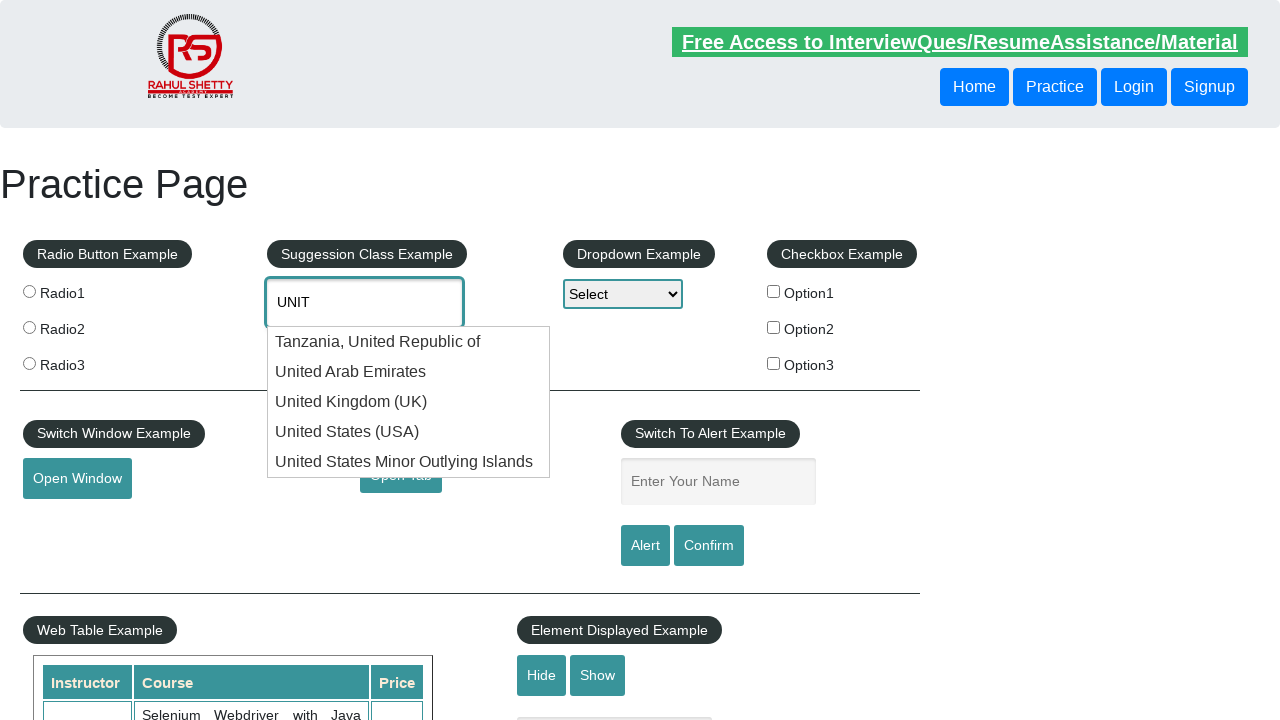

Retrieved autocomplete value: 'UNIT'
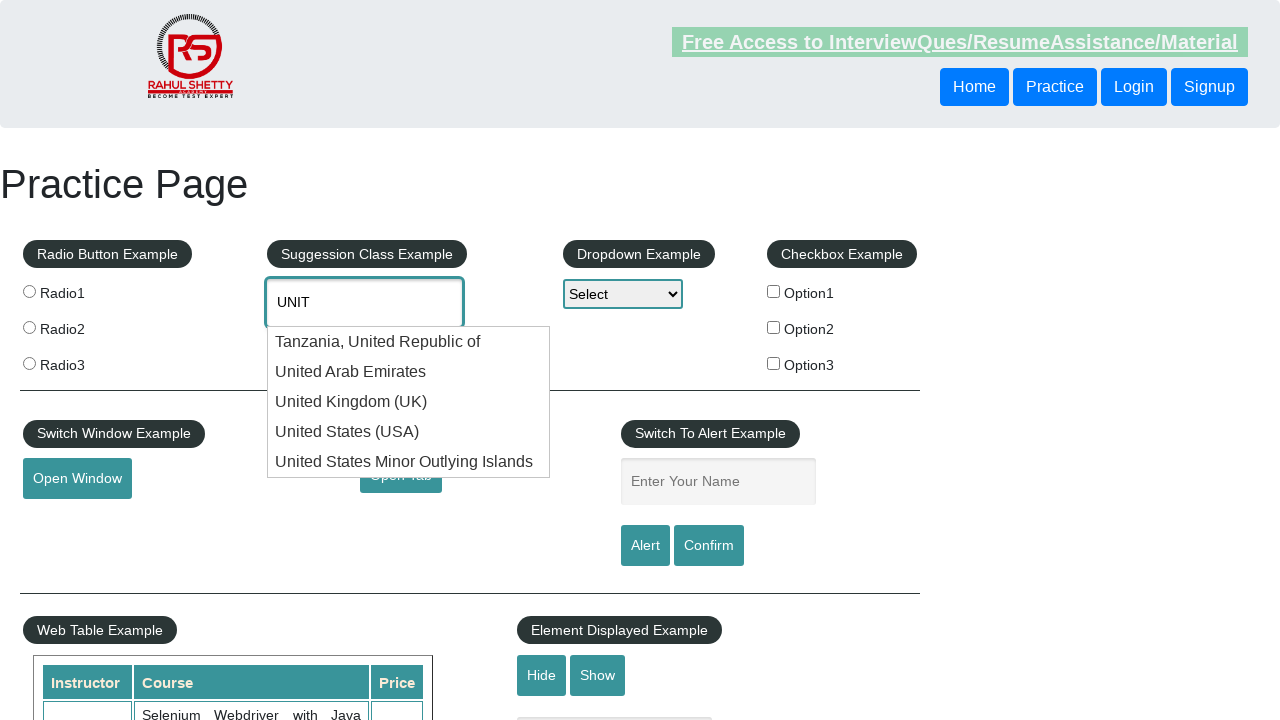

Pressed arrow down to navigate suggestion 7 on #autocomplete
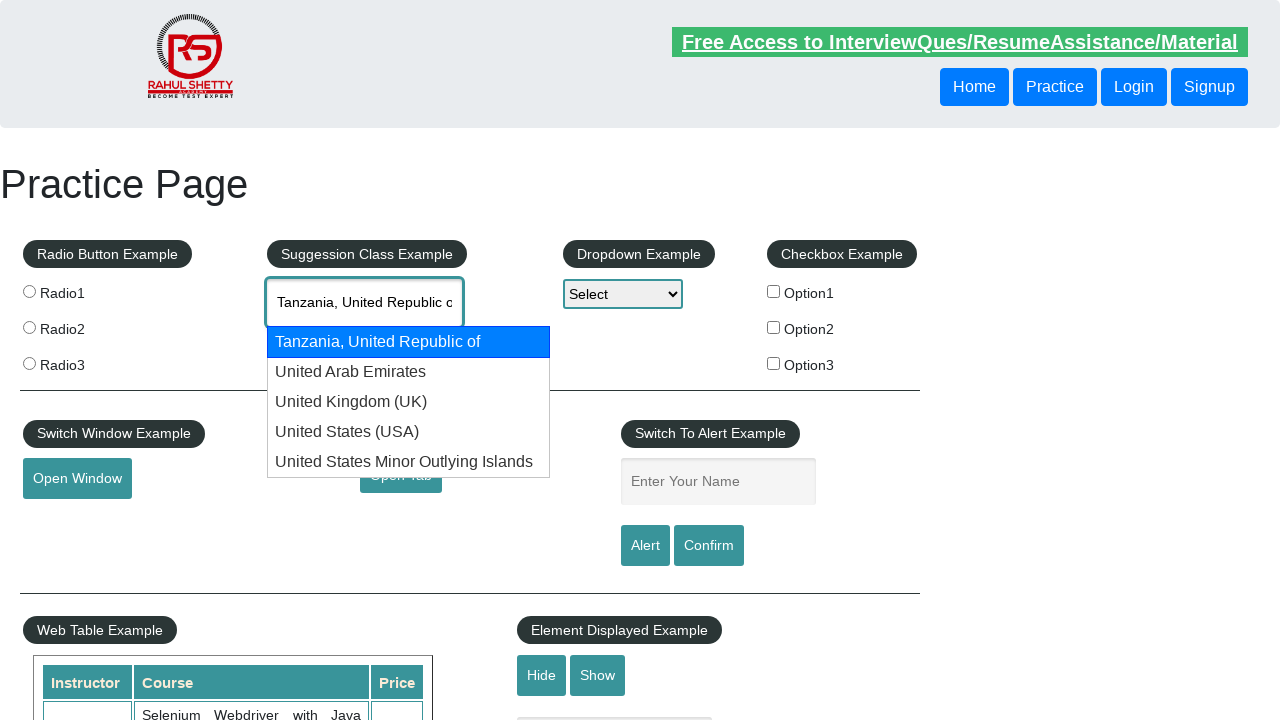

Retrieved autocomplete value: 'Tanzania, United Republic of'
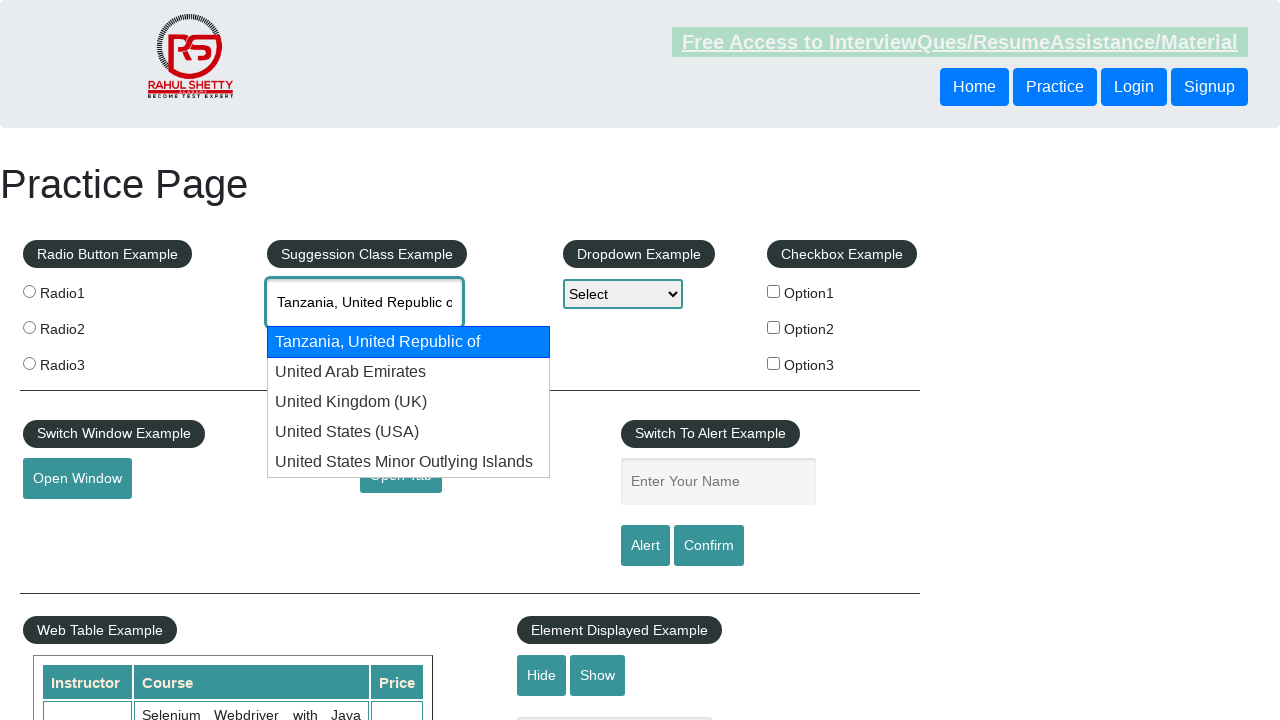

Pressed arrow down to navigate suggestion 8 on #autocomplete
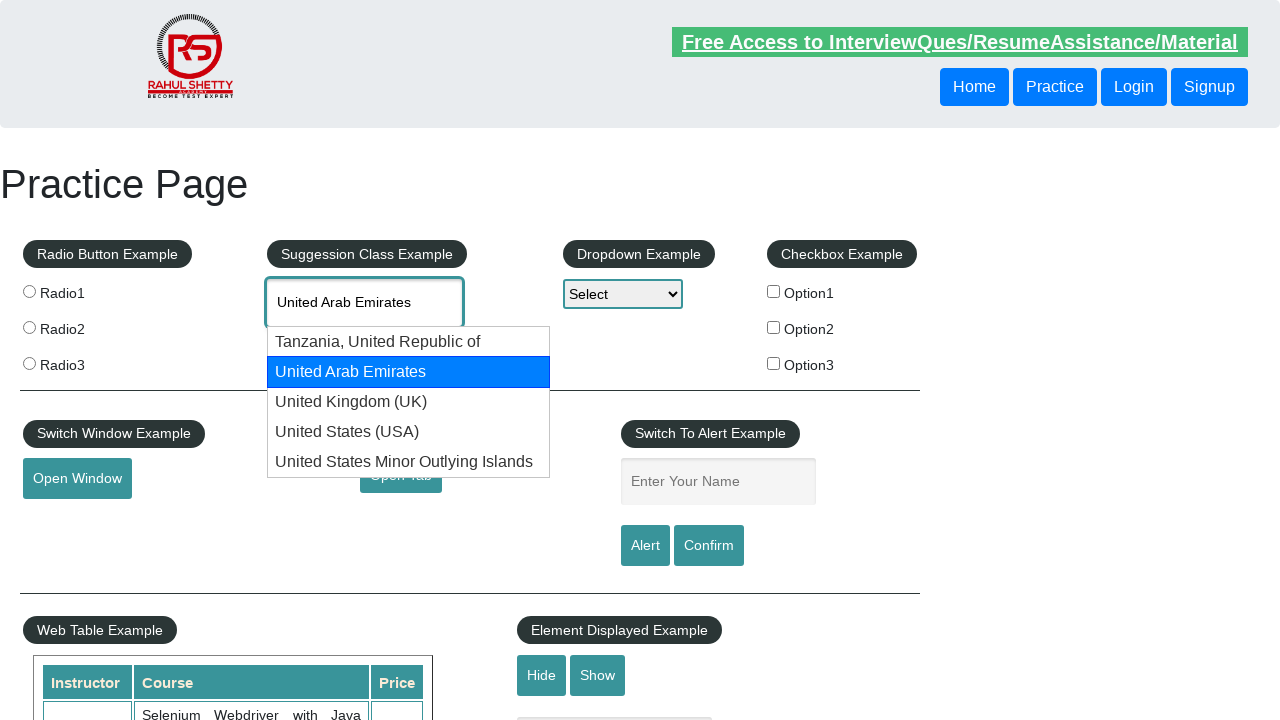

Retrieved autocomplete value: 'United Arab Emirates'
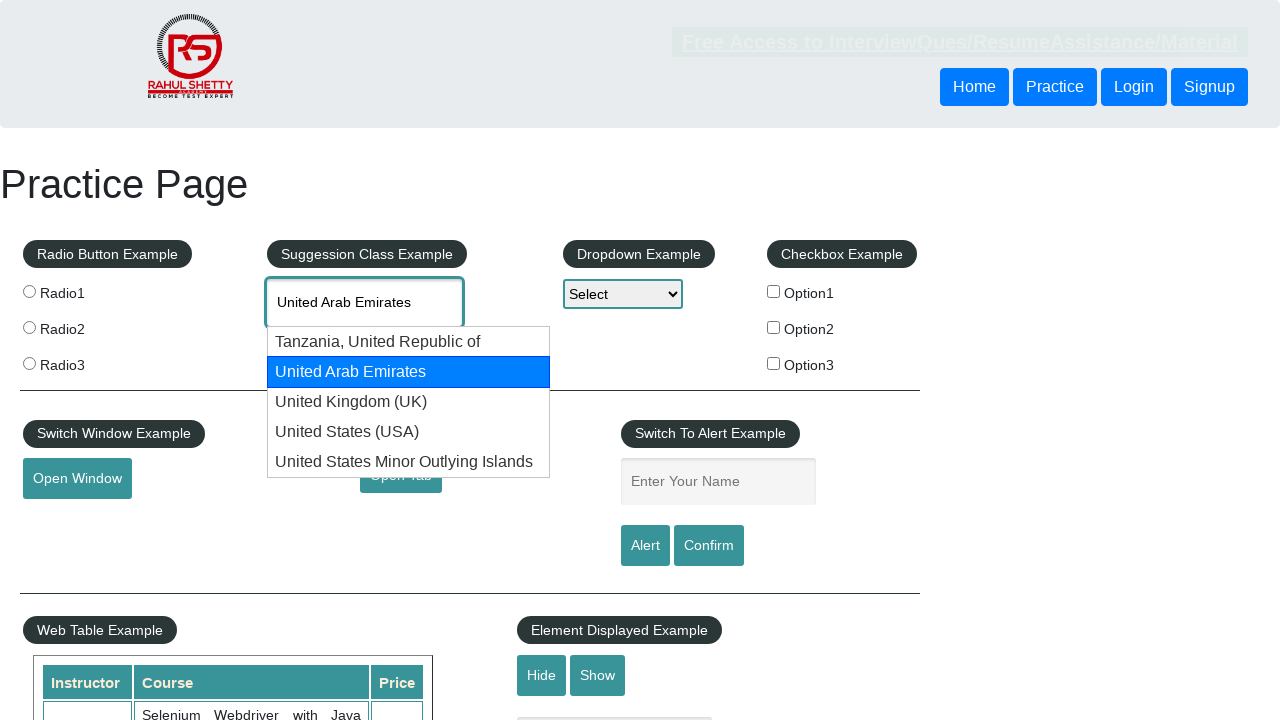

Pressed arrow down to navigate suggestion 9 on #autocomplete
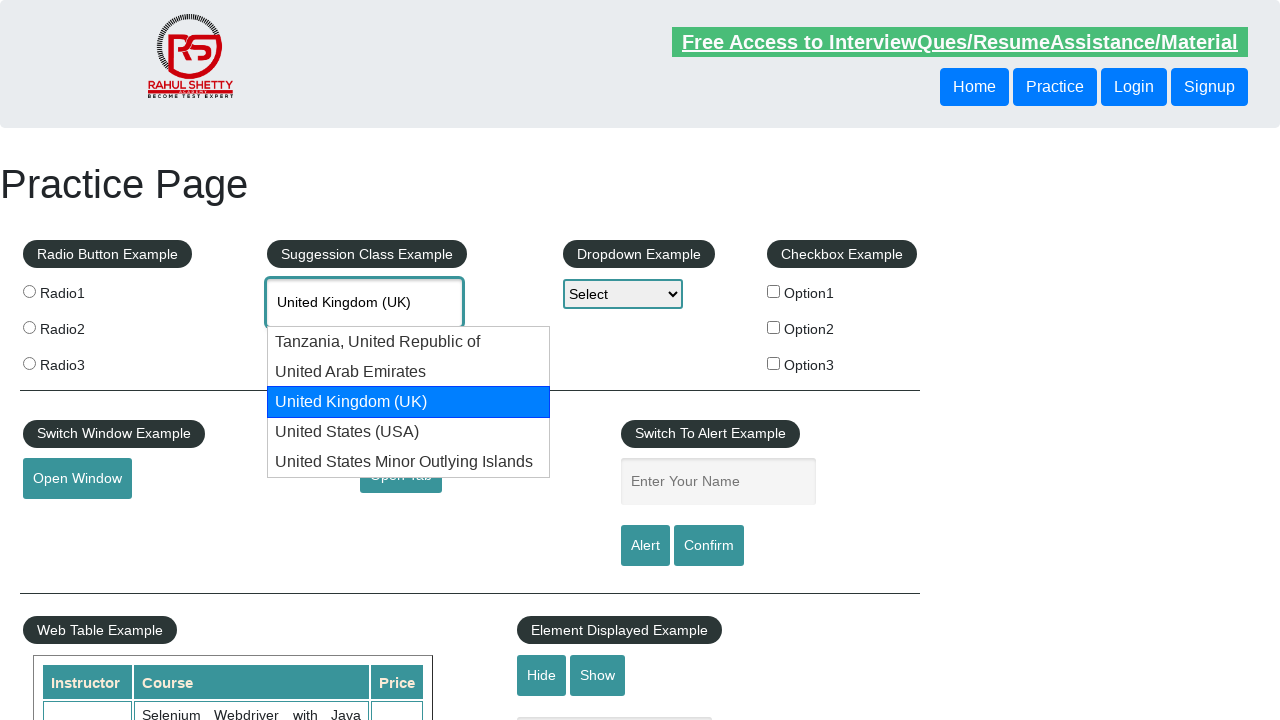

Retrieved autocomplete value: 'United Kingdom (UK)'
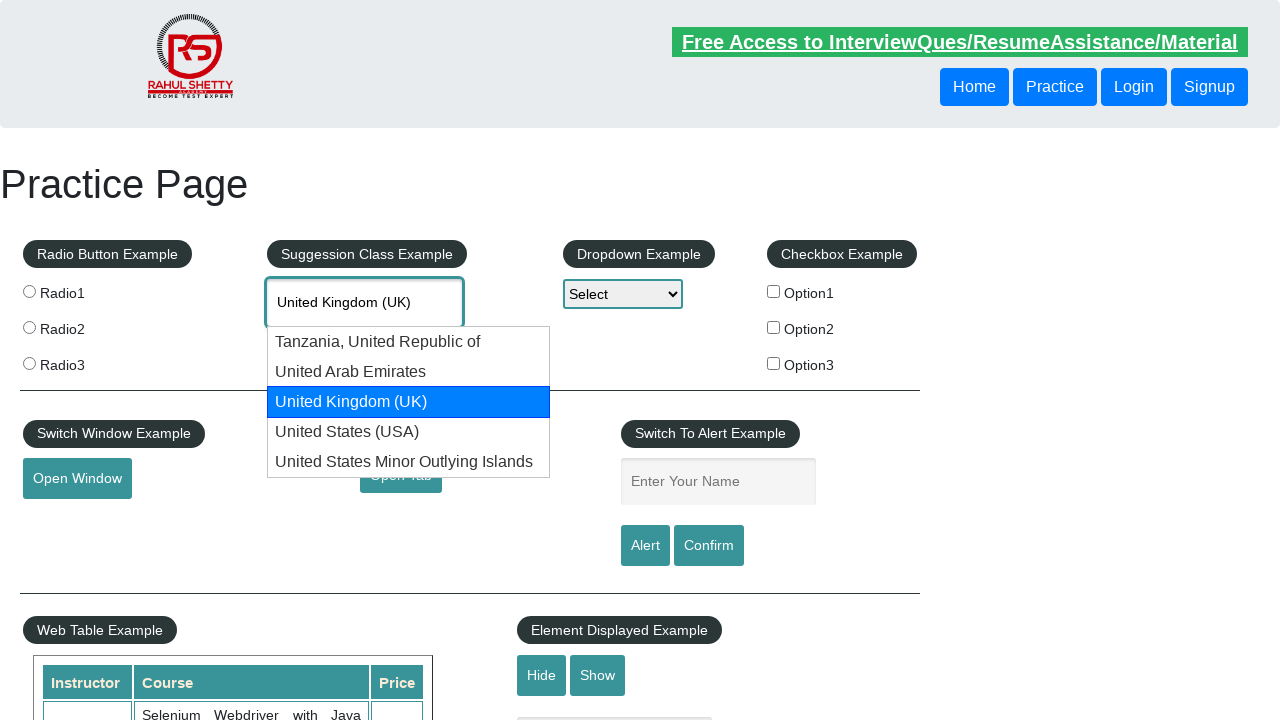

Pressed arrow down to navigate suggestion 10 on #autocomplete
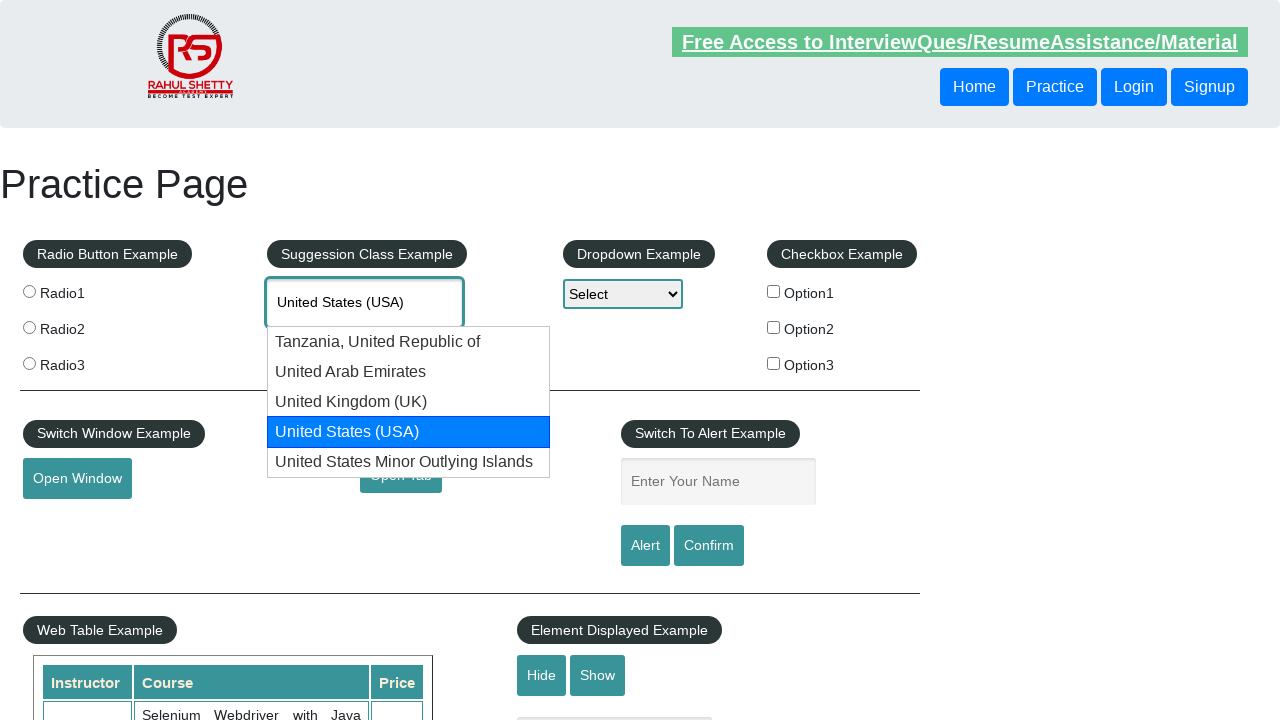

Retrieved autocomplete value: 'United States (USA)'
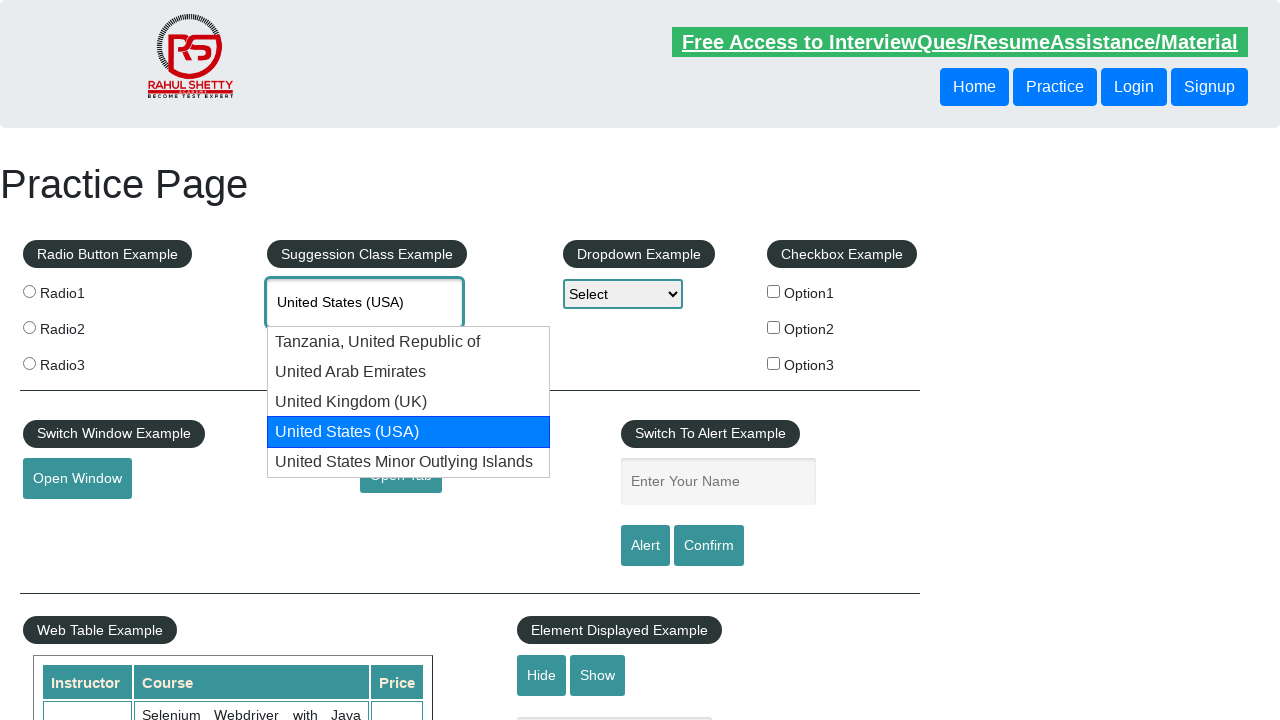

Failed to find 'United States' in autocomplete suggestions
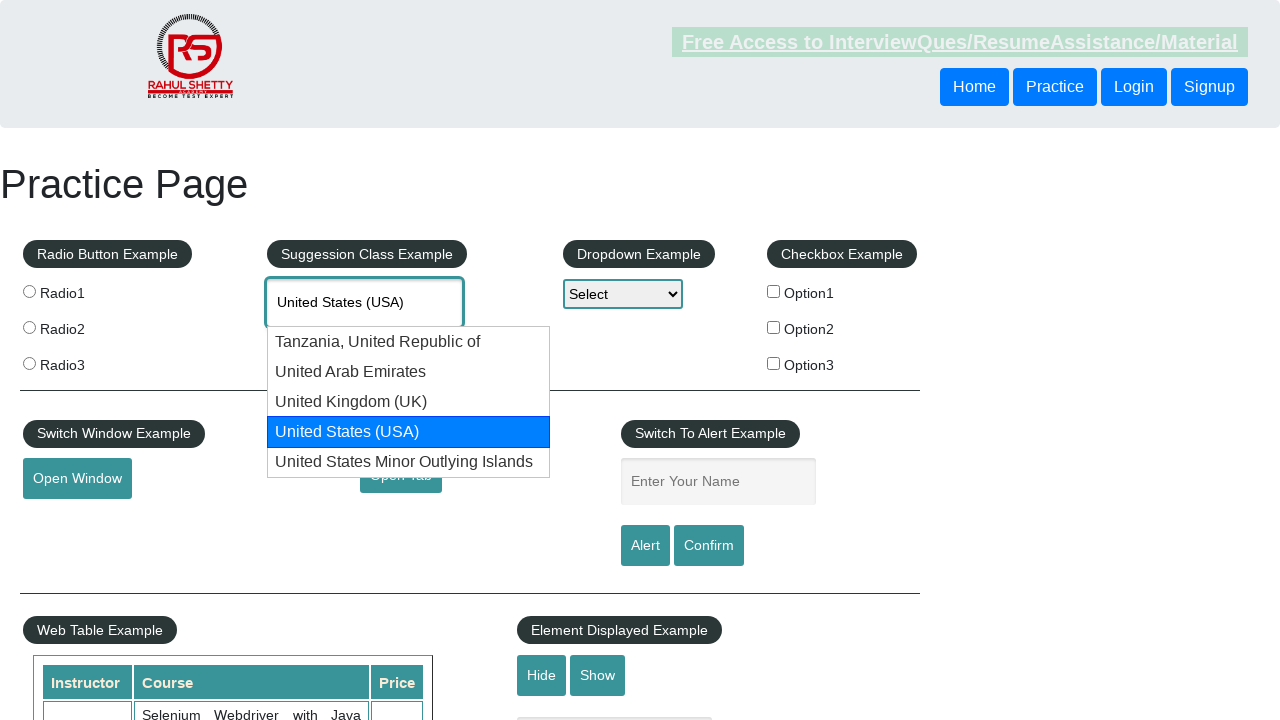

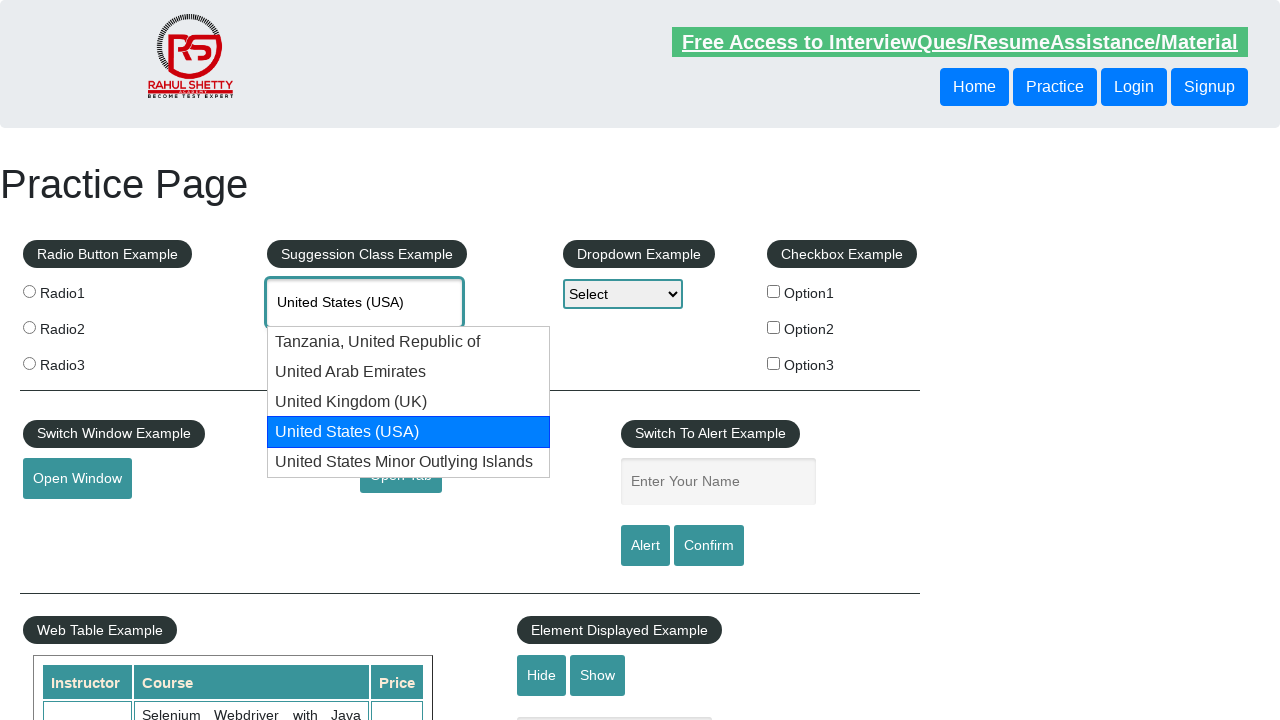